Tests clicking on the Add/Remove Elements link using a locator variable and then clicking the Add Element button

Starting URL: https://the-internet.herokuapp.com/

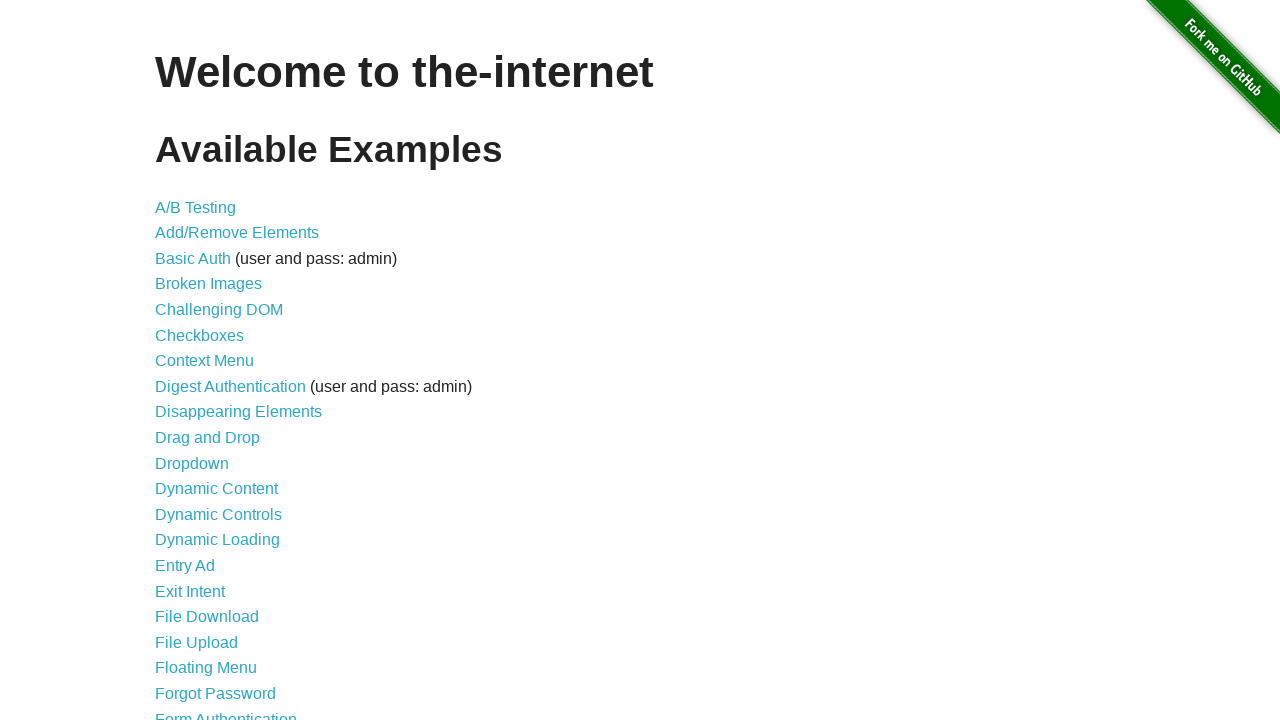

Clicked on Add/Remove Elements link using locator variable at (237, 233) on text=Add/Remove Elements
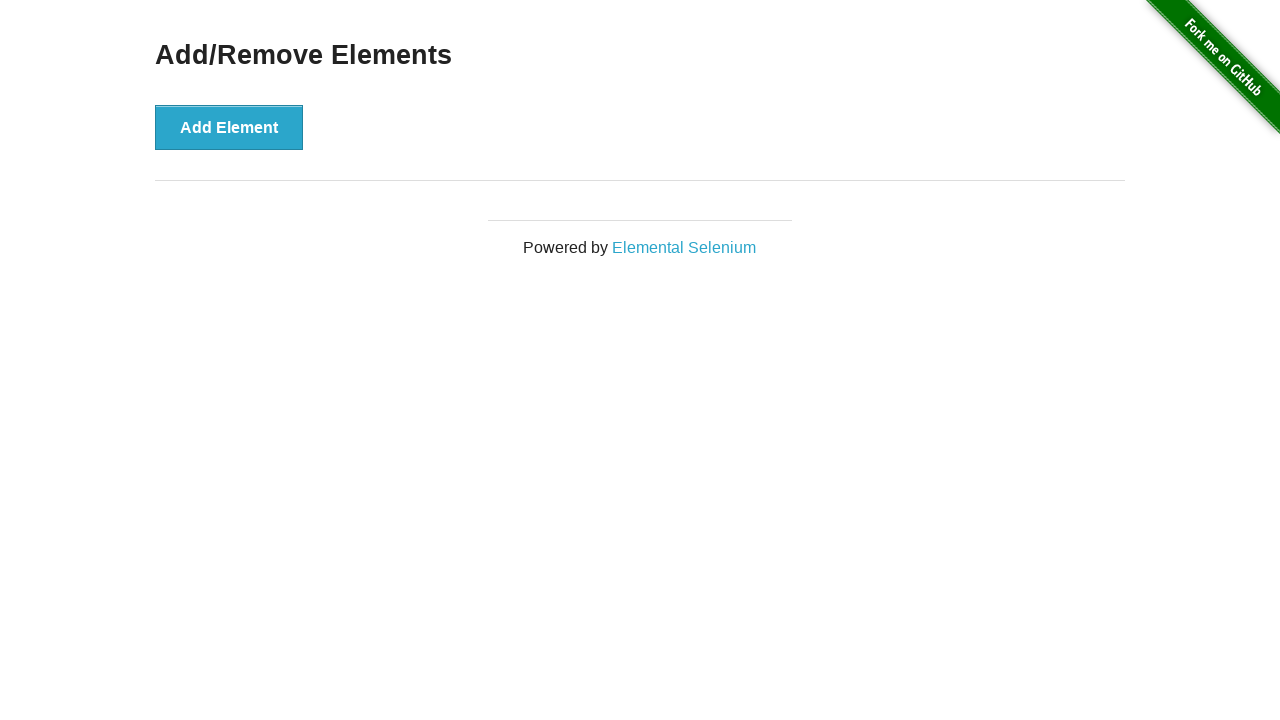

Clicked on Add Element button at (229, 127) on text=Add Element
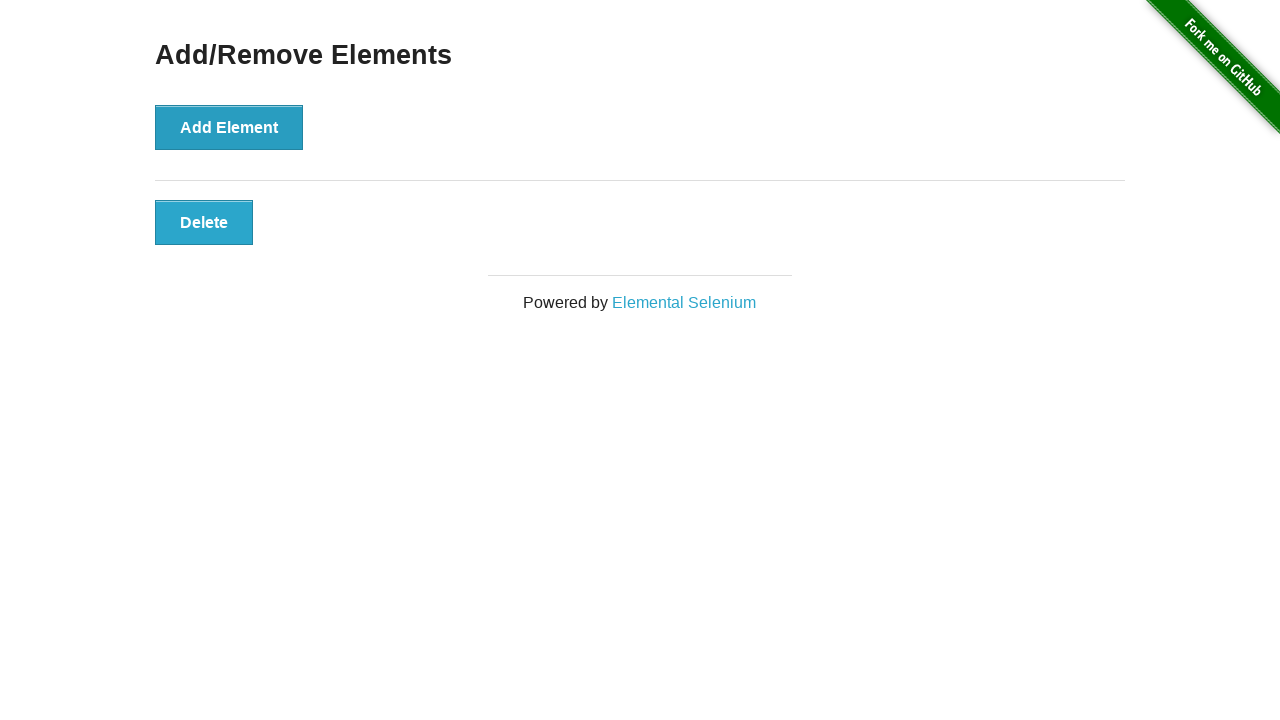

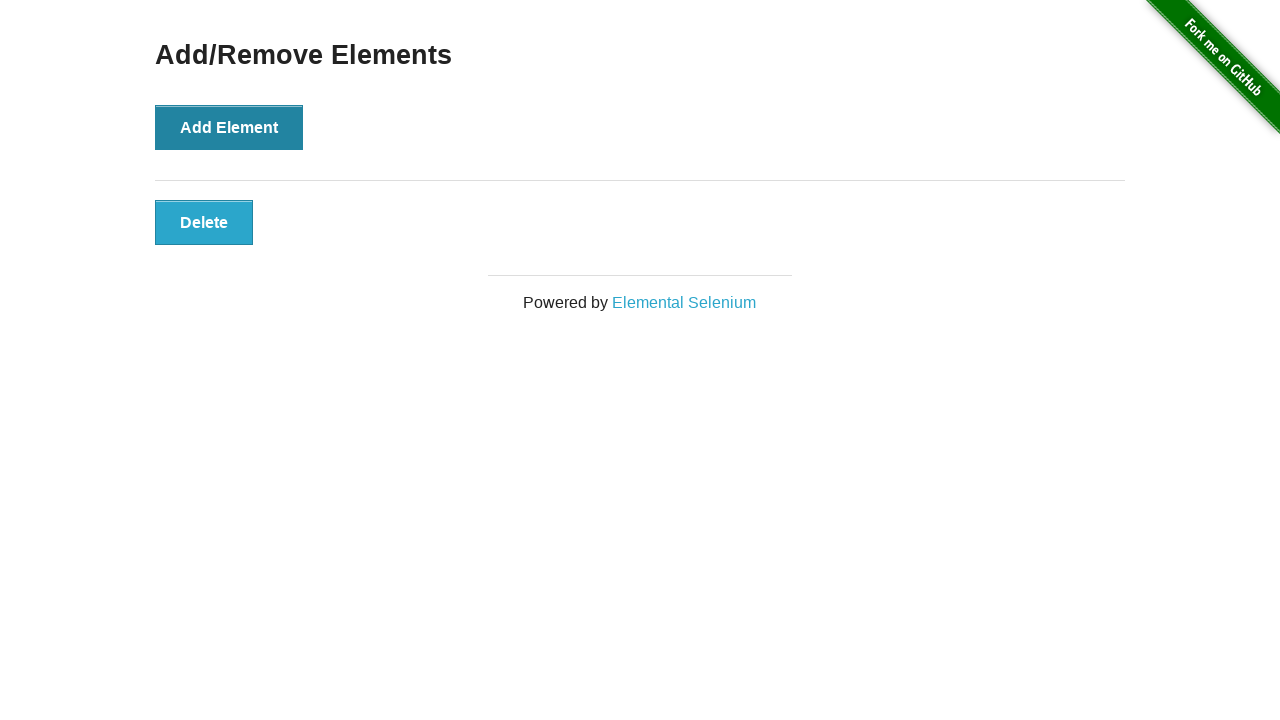